Tests form submission by filling various form fields including text box, password, textarea, dropdown, and datalist, then submitting and verifying the success message

Starting URL: https://www.selenium.dev/selenium/web/web-form.html

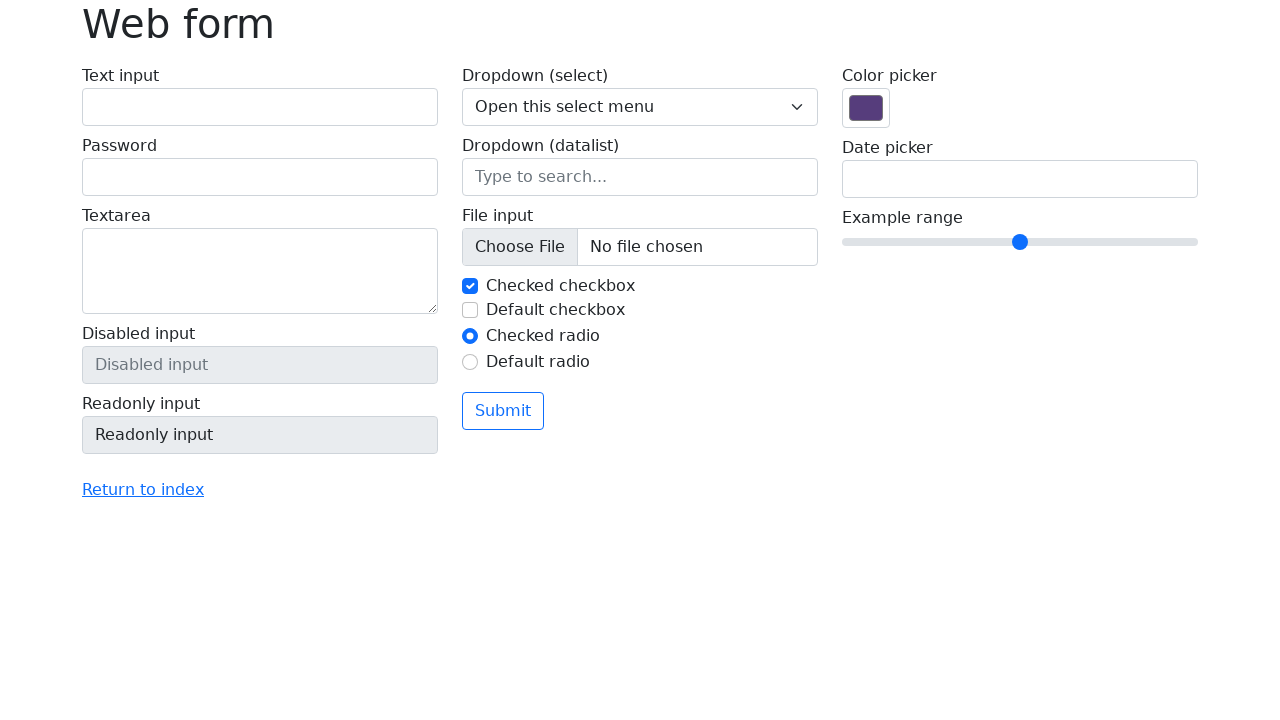

Waited for text box to be present
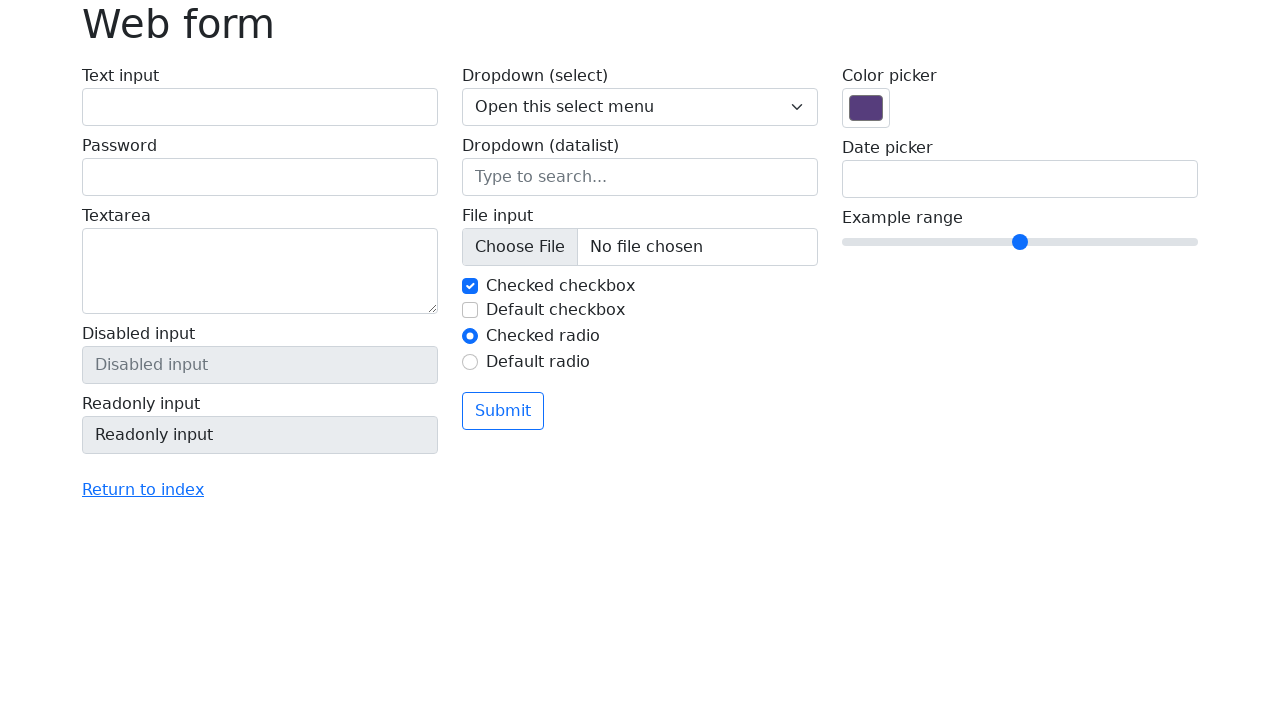

Waited for submit button to be present
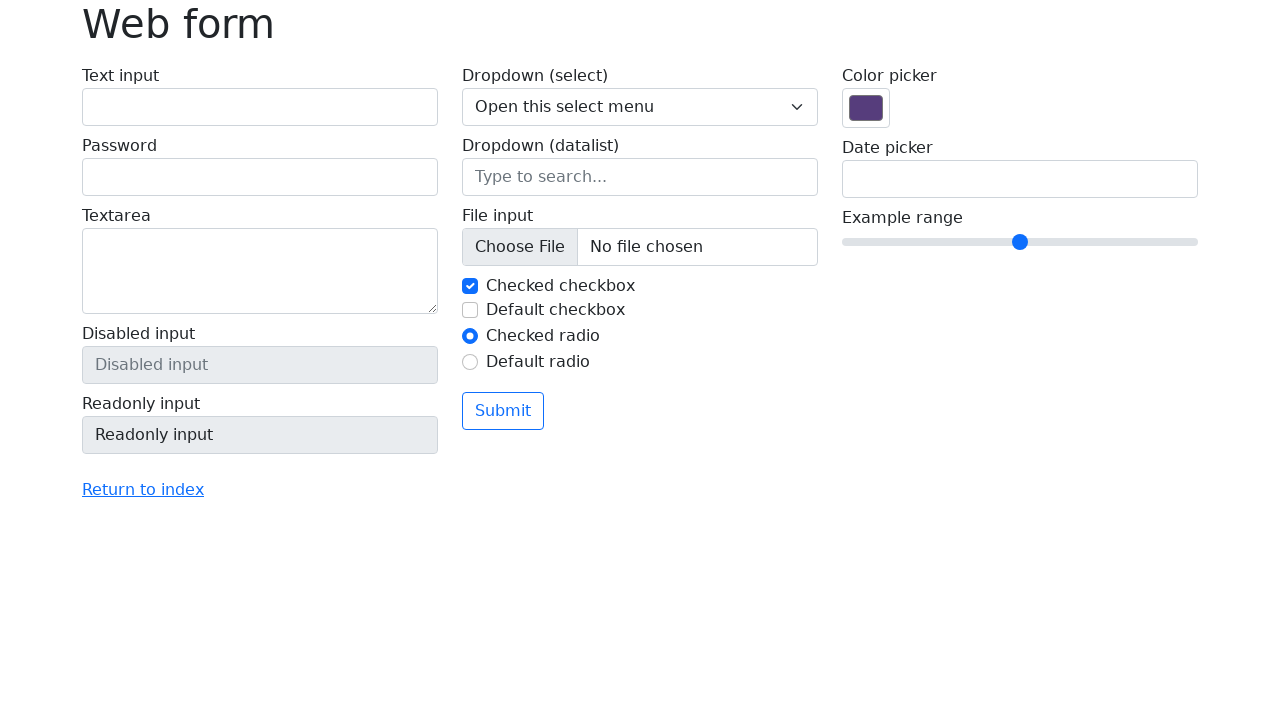

Filled password field with 'LOVES' on input[name='my-password']
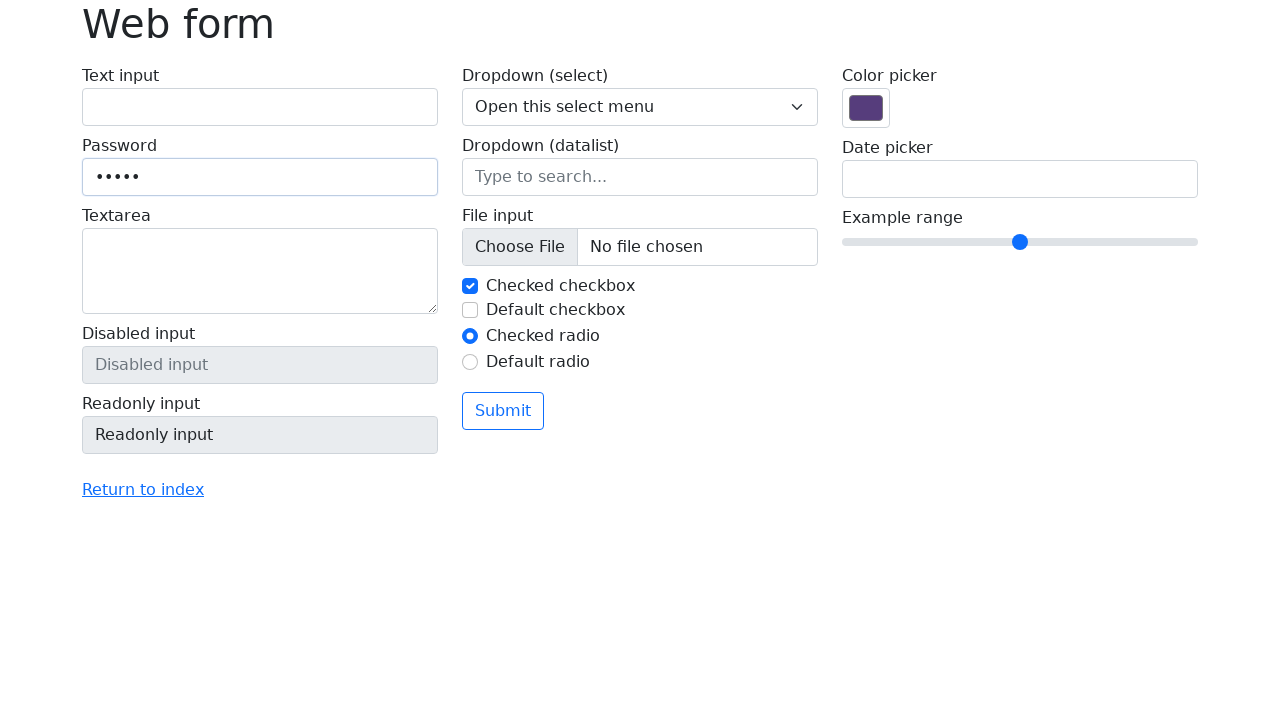

Filled textarea with test message on textarea[name='my-textarea']
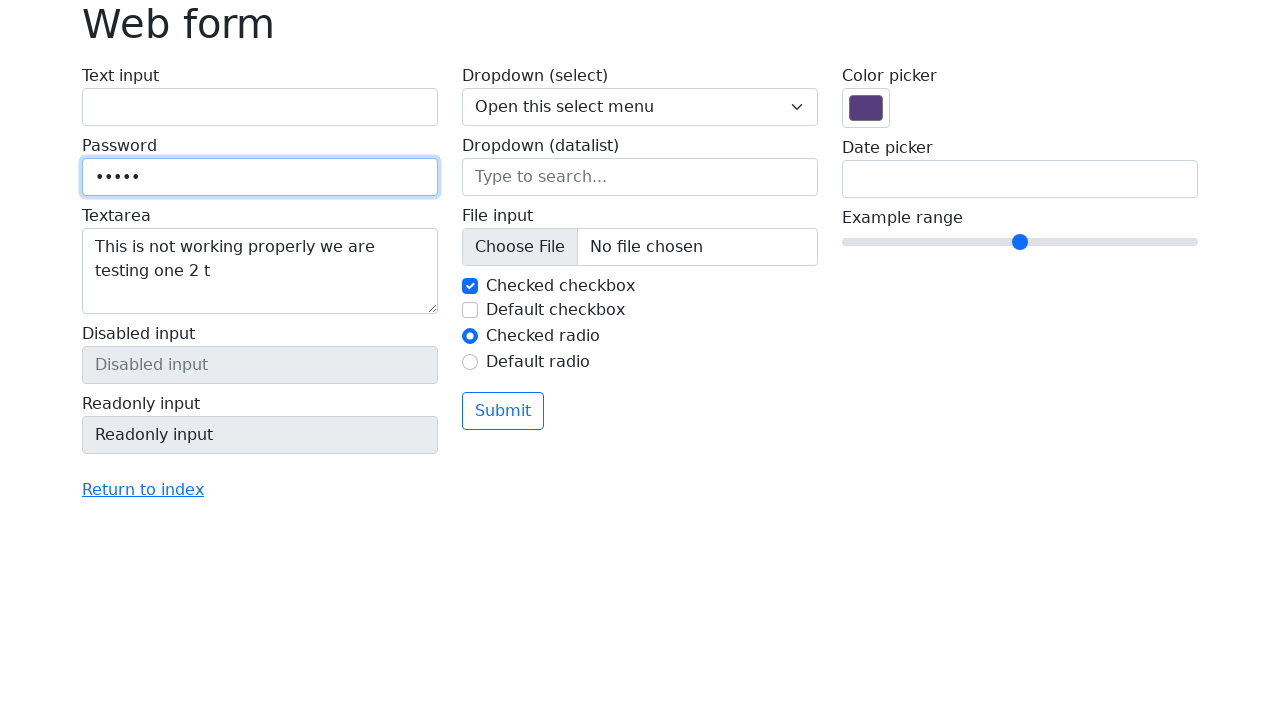

Selected option '1' from dropdown on select[name='my-select']
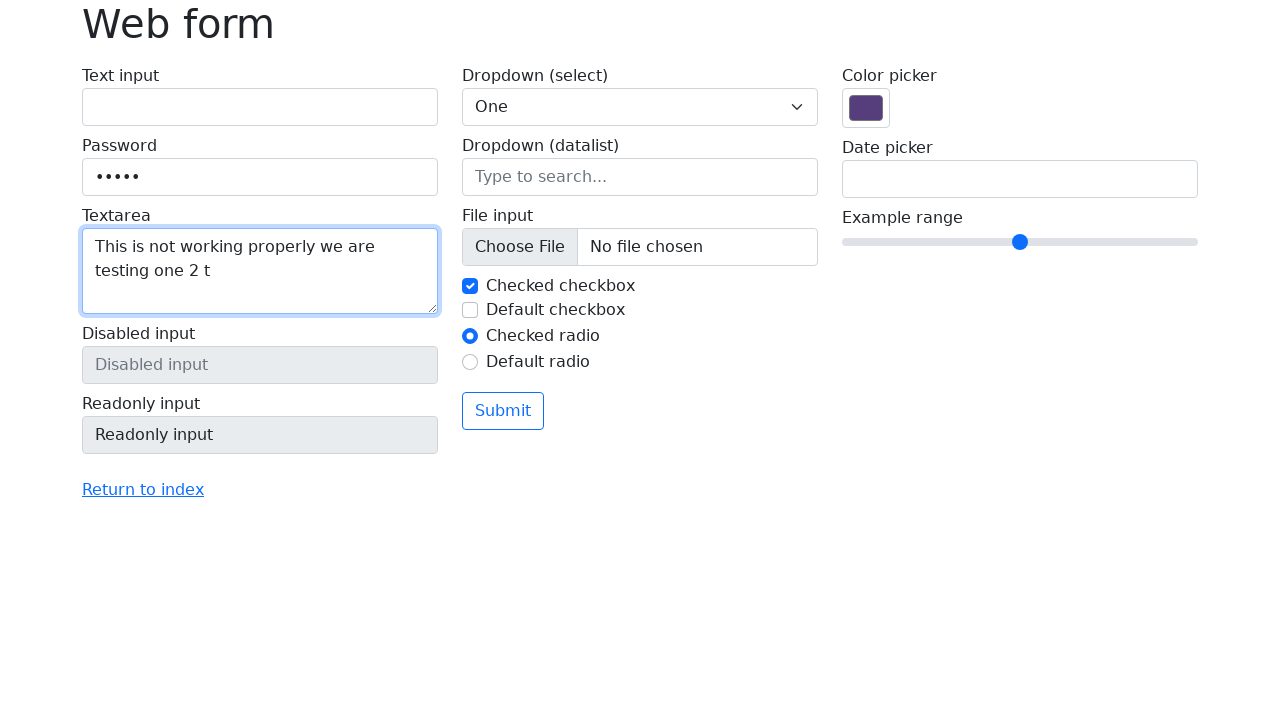

Filled datalist input with 'San Francisco' on input[name='my-datalist']
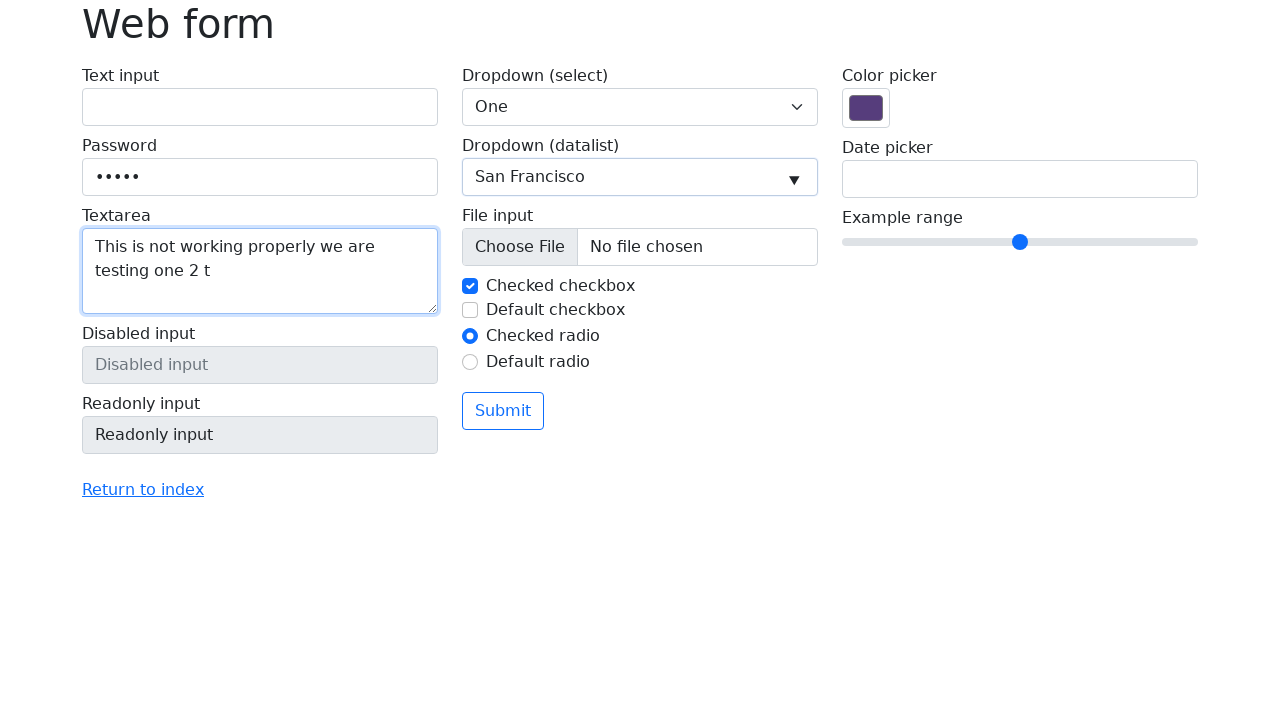

Filled text box with 'Selenium' on input[name='my-text']
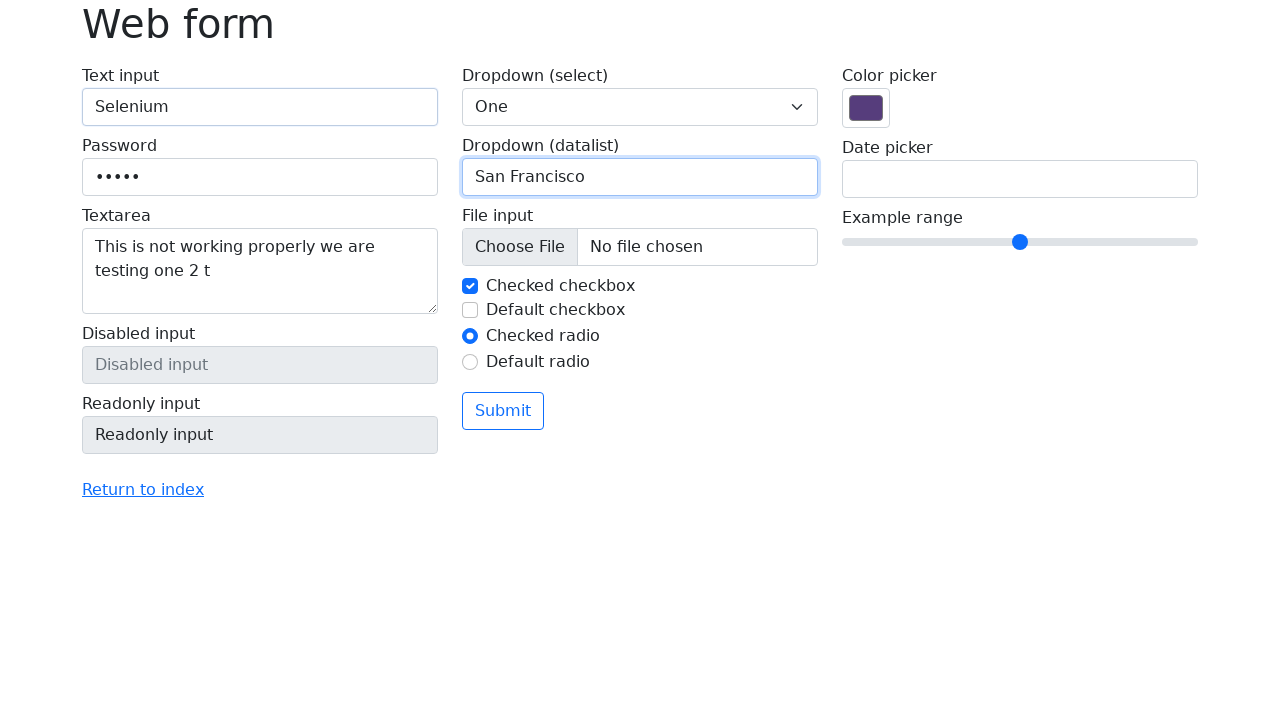

Clicked submit button to submit the form at (503, 411) on button
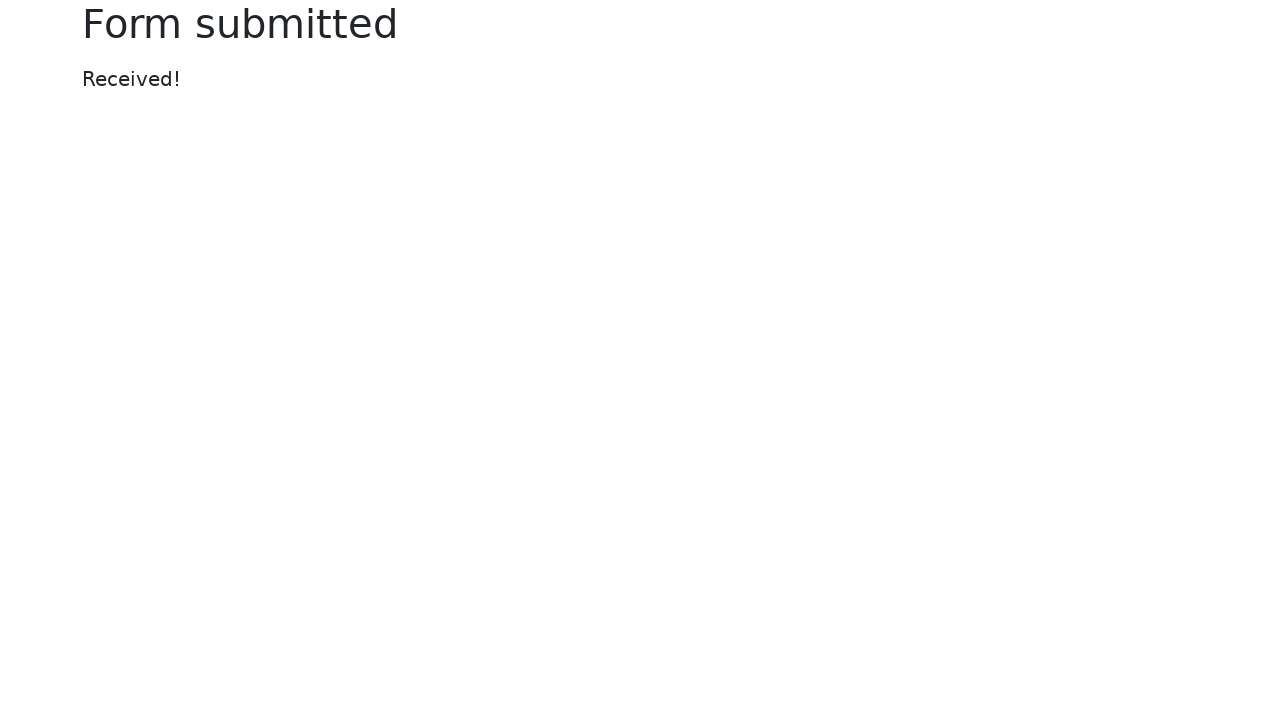

Waited for success message to appear
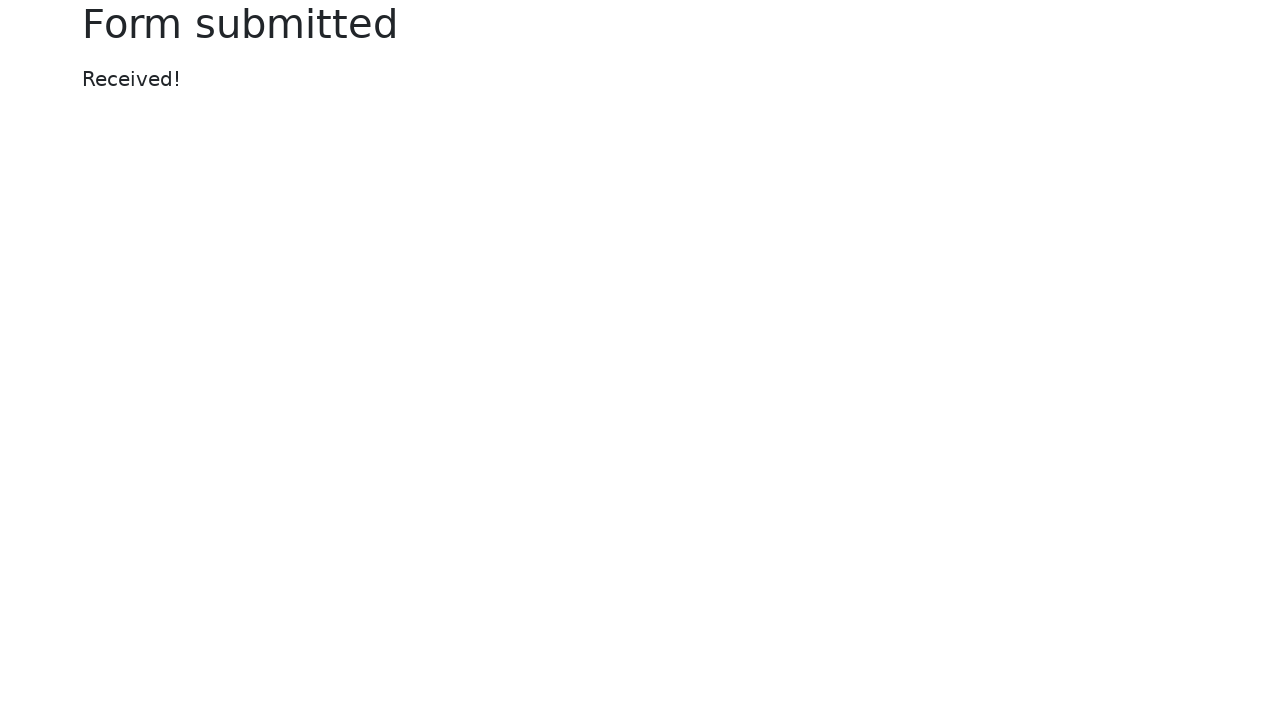

Verified success message contains 'Received'
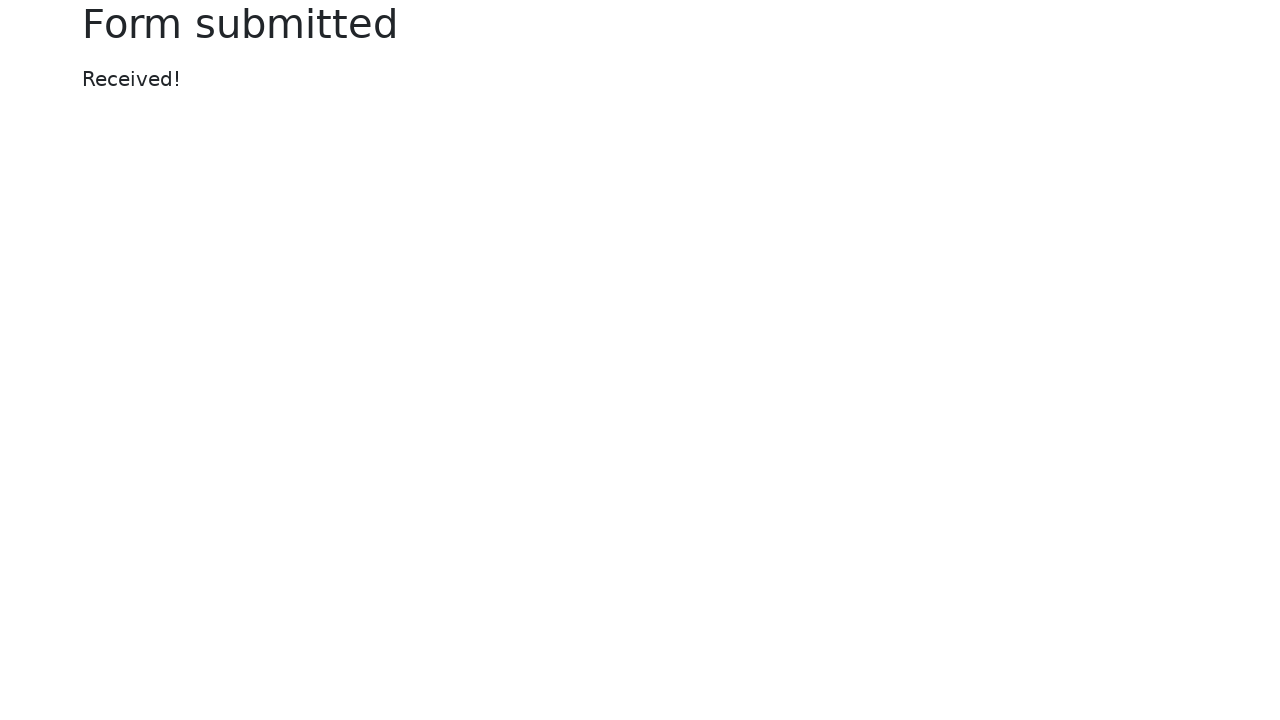

Printed success message: Received!
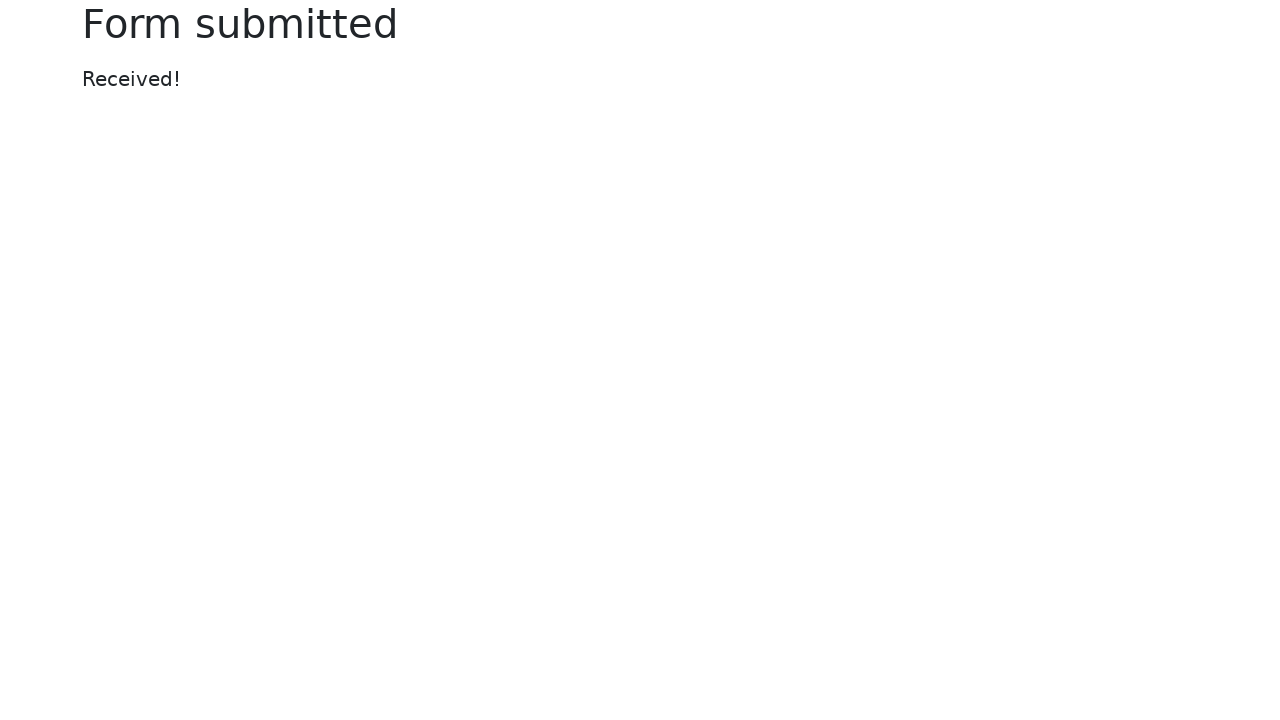

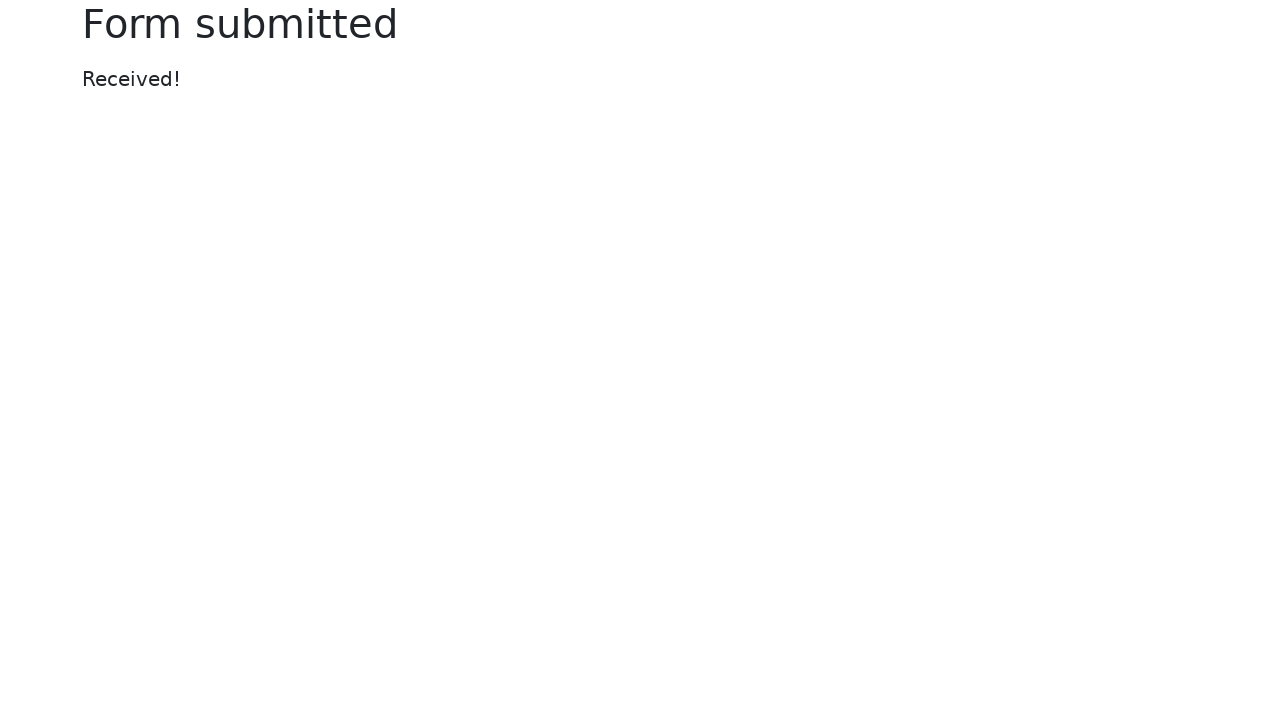